Navigates to YouTube and searches for "Testing Course" by entering the query in the search box and pressing Enter

Starting URL: https://www.youtube.com/

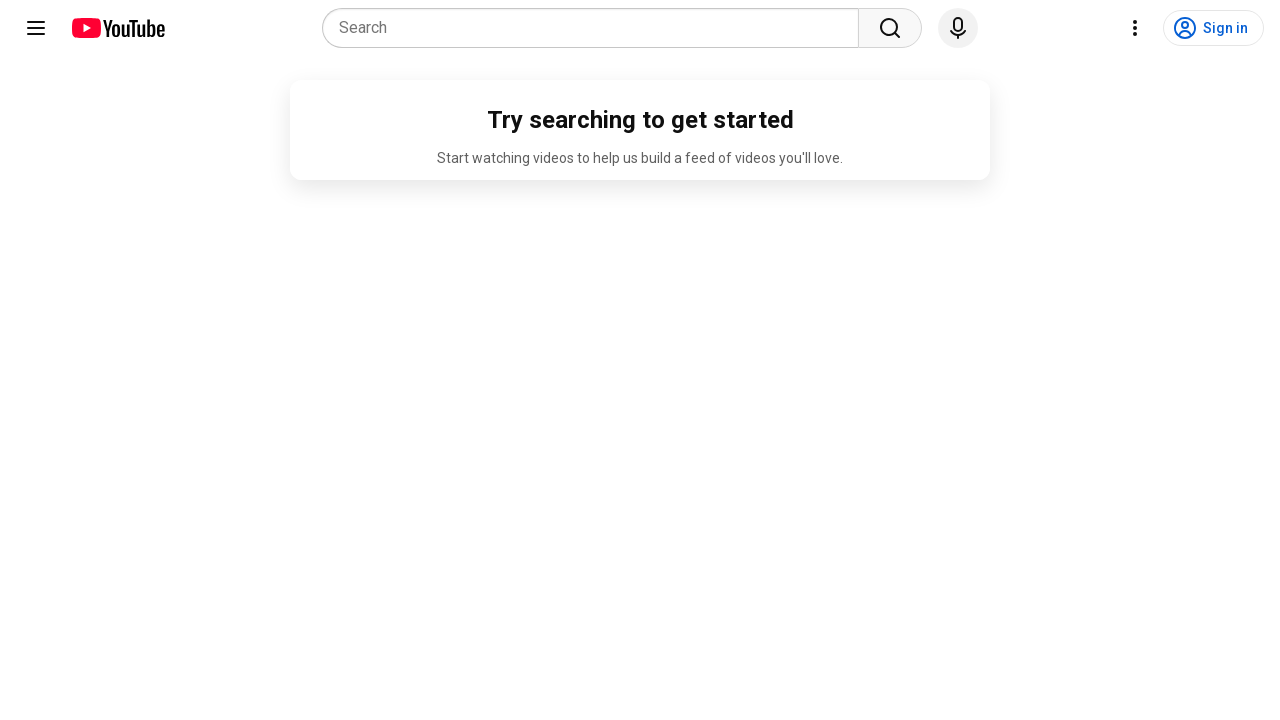

Filled search box with 'Testing Course' on input[name='search_query']
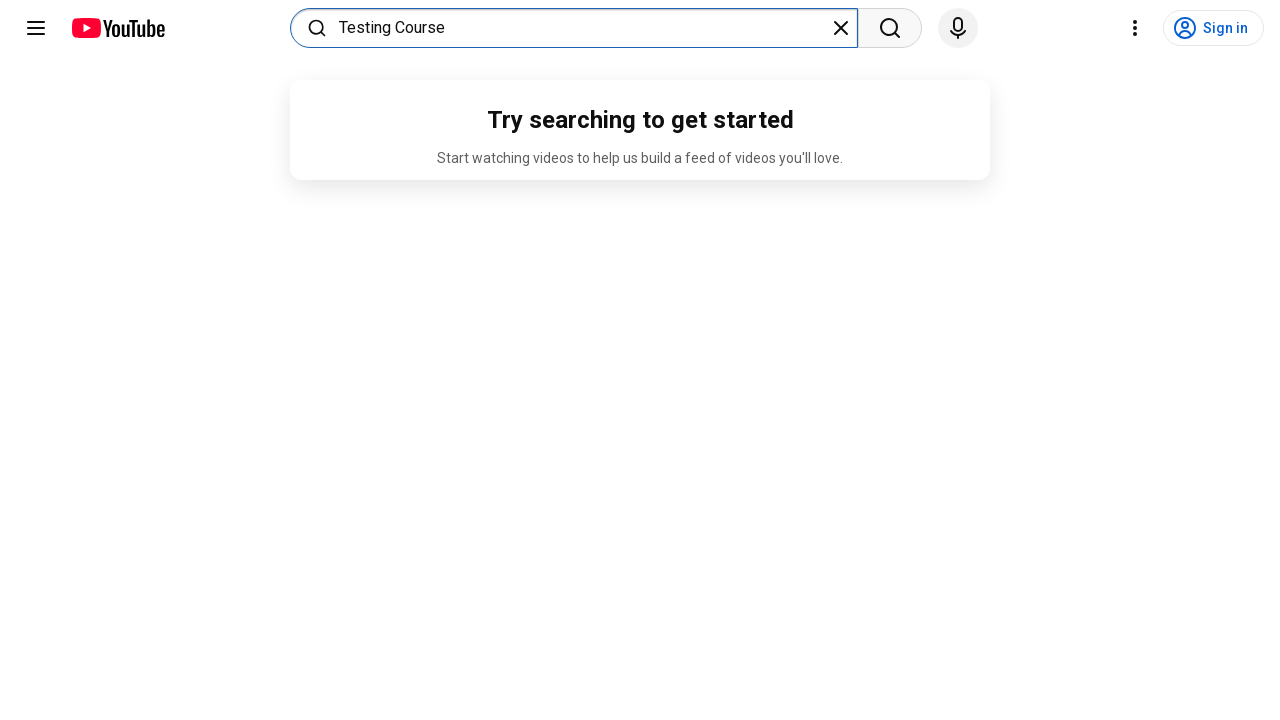

Pressed Enter to submit search query on input[name='search_query']
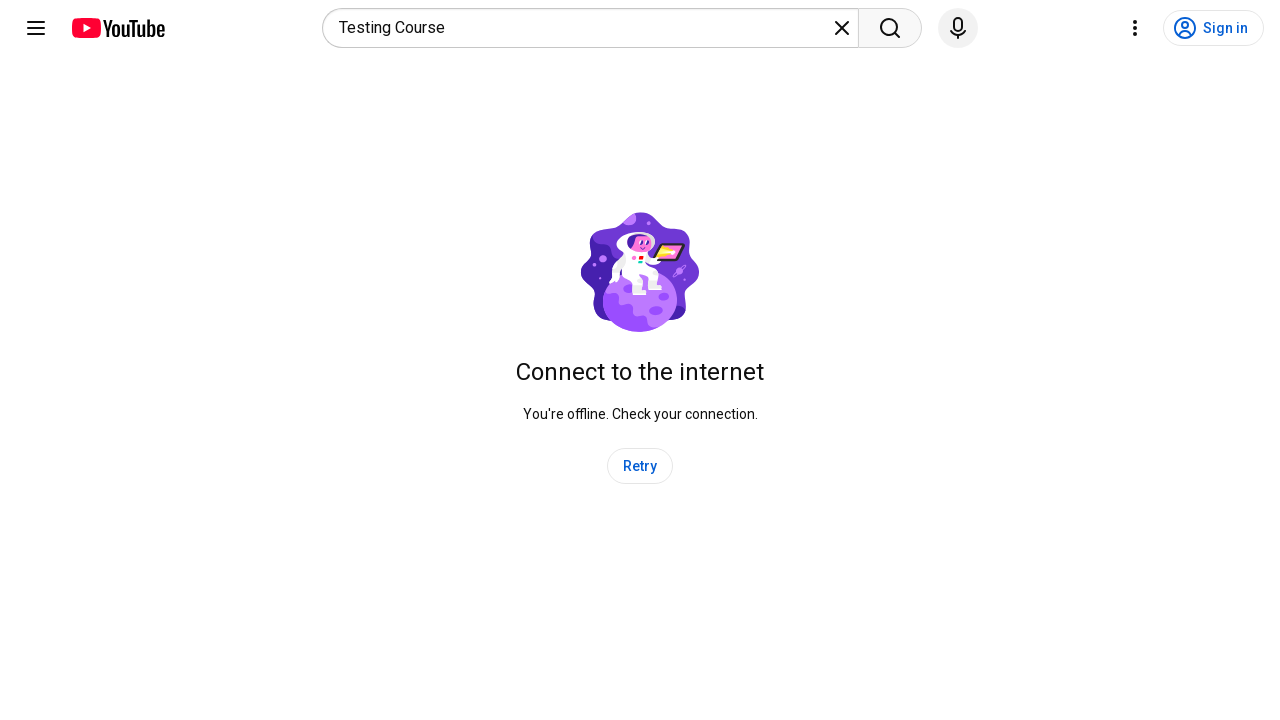

Search results page loaded successfully
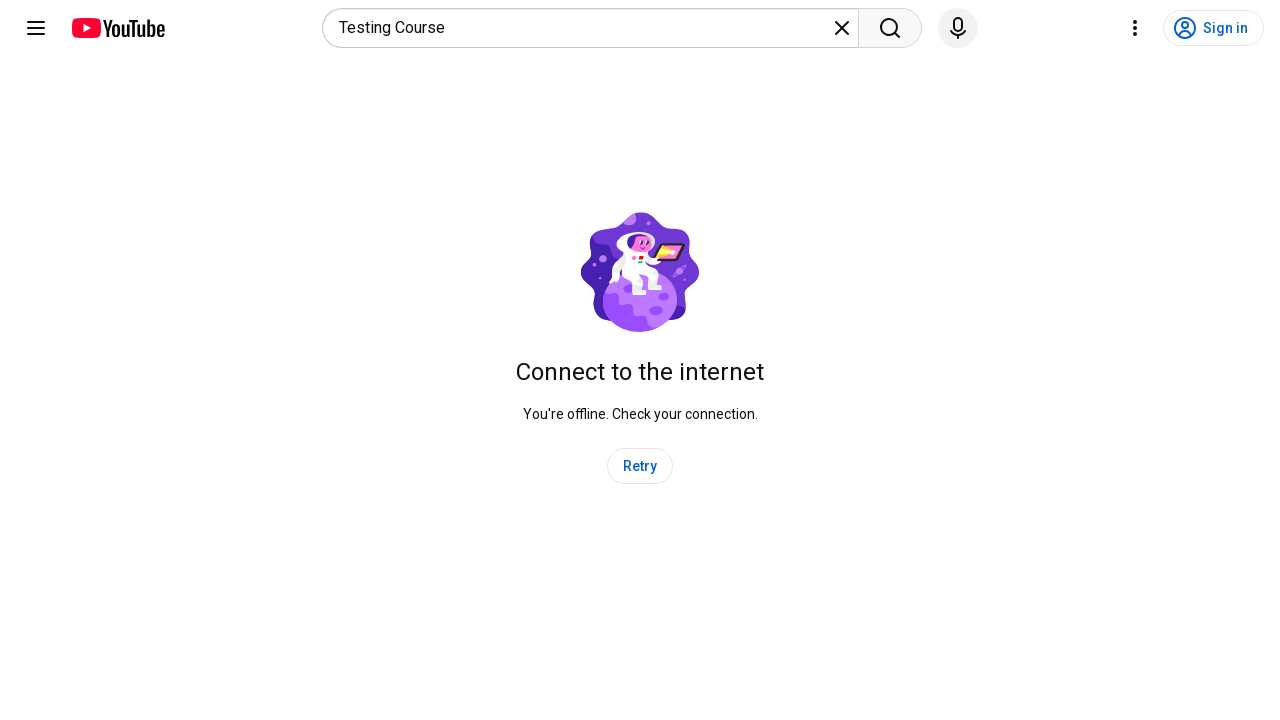

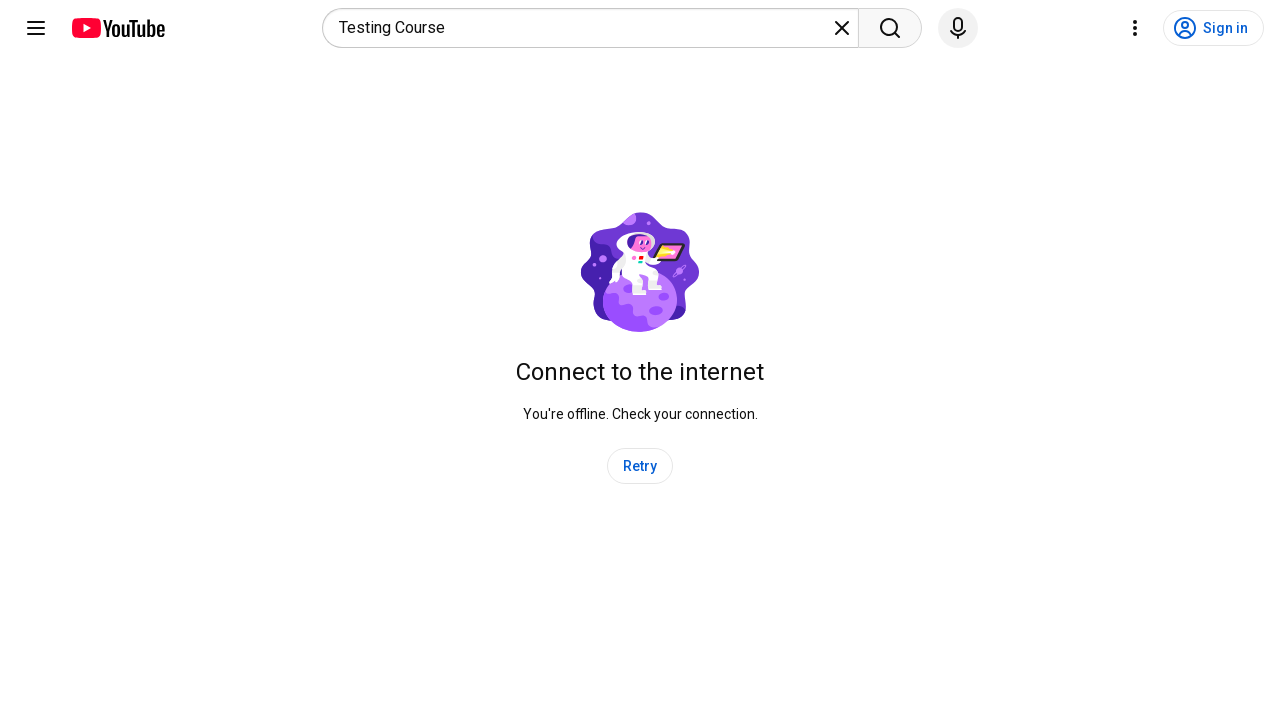